Tests the complete user registration flow by filling all form fields with valid data and submitting the registration form

Starting URL: https://parabank.parasoft.com/parabank/register.htm

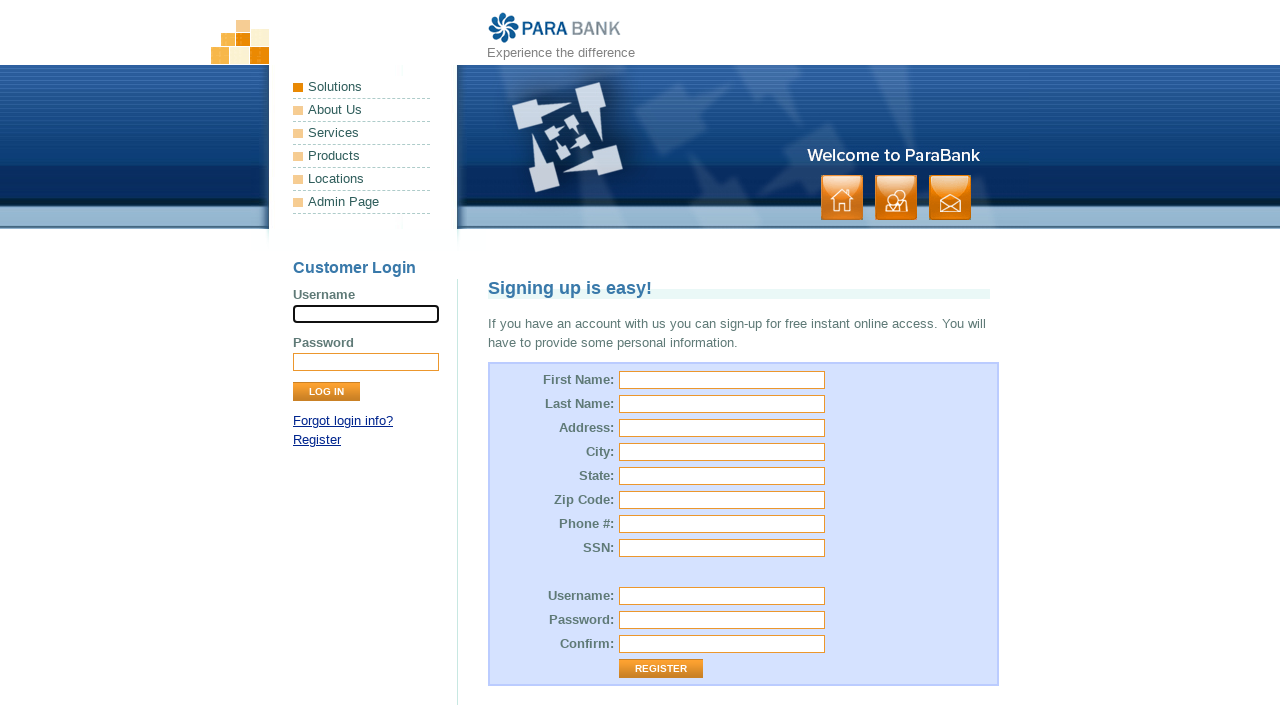

Filled first name field with 'Mariana' on #customer\.firstName
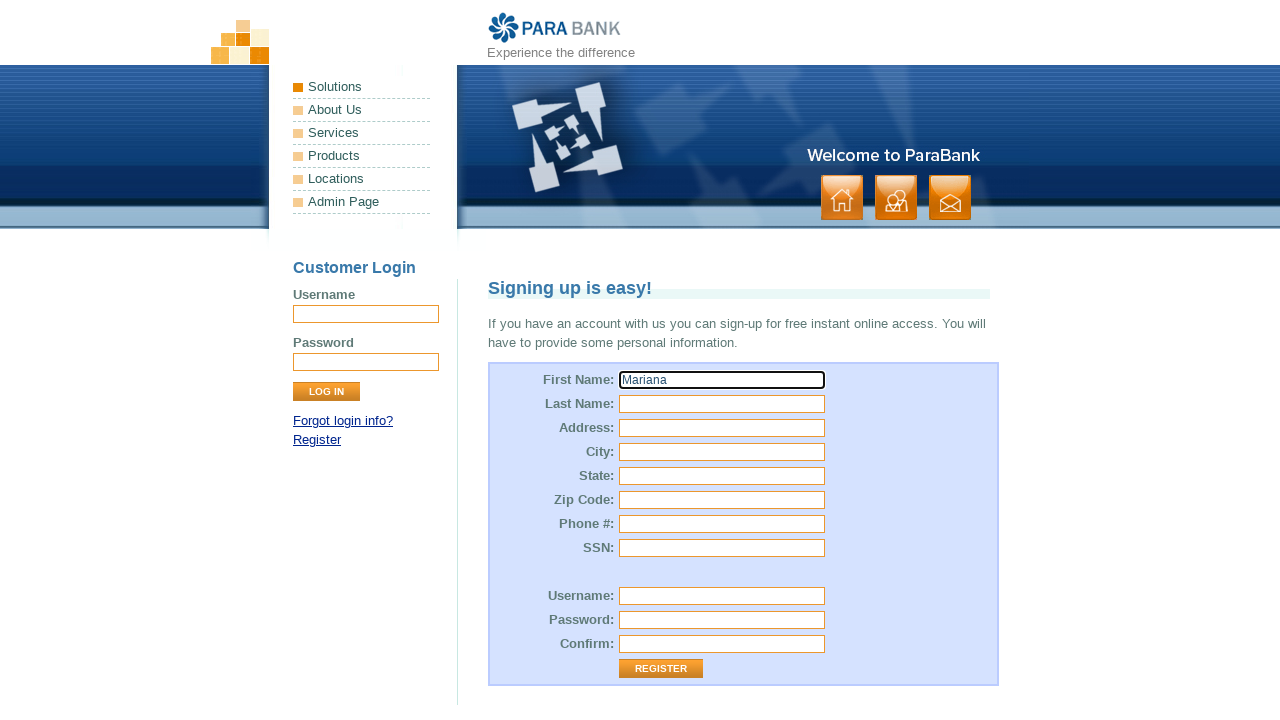

Filled last name field with 'Santos' on #customer\.lastName
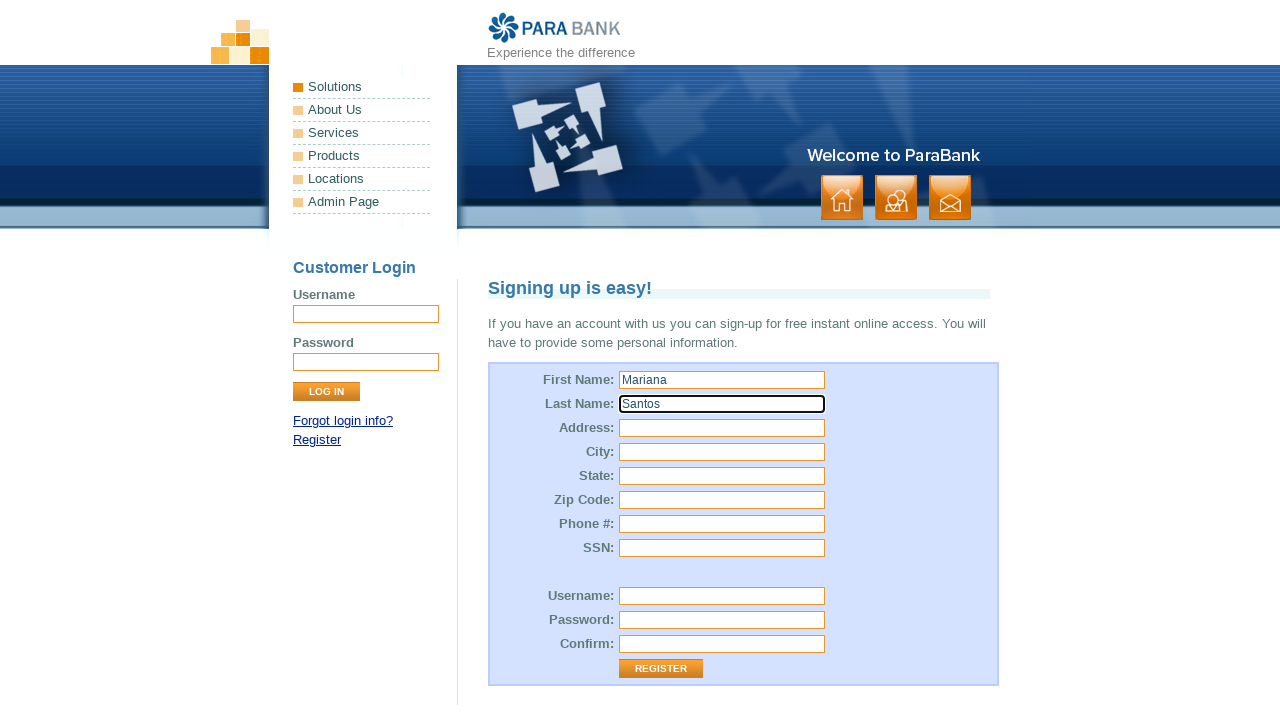

Filled street address with '123 Oak Avenue' on #customer\.address\.street
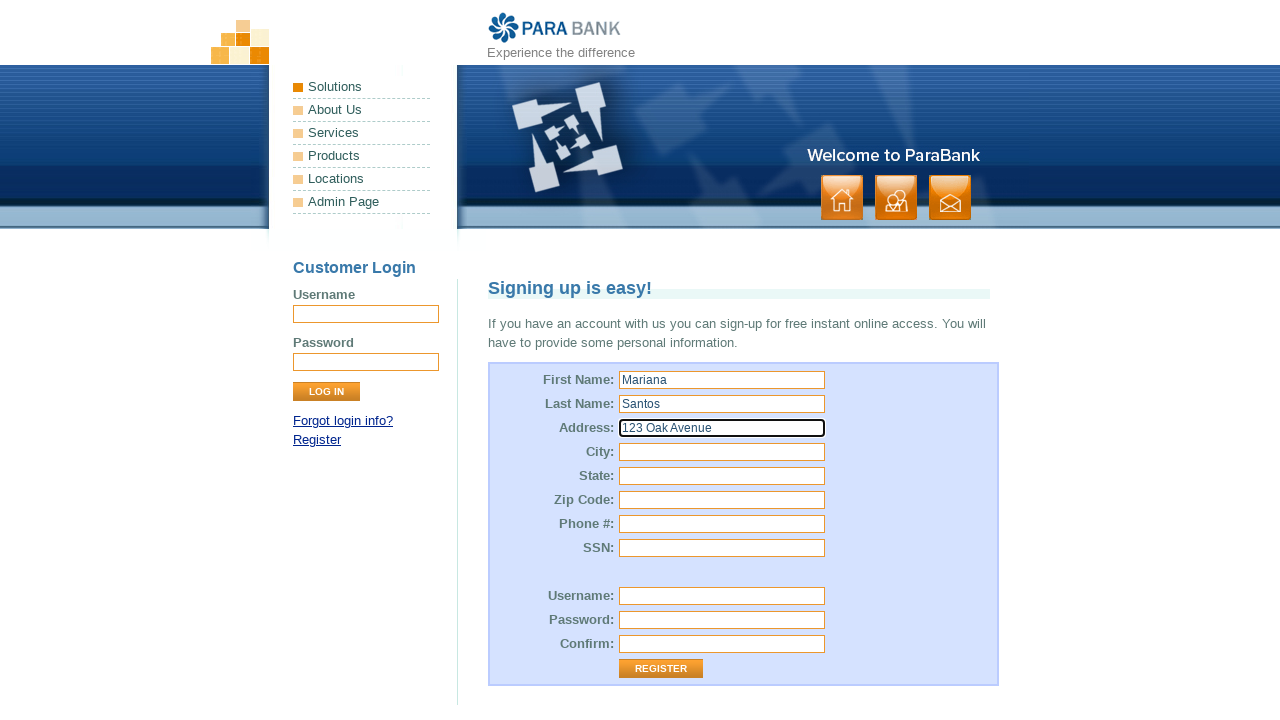

Filled city field with 'Denver' on #customer\.address\.city
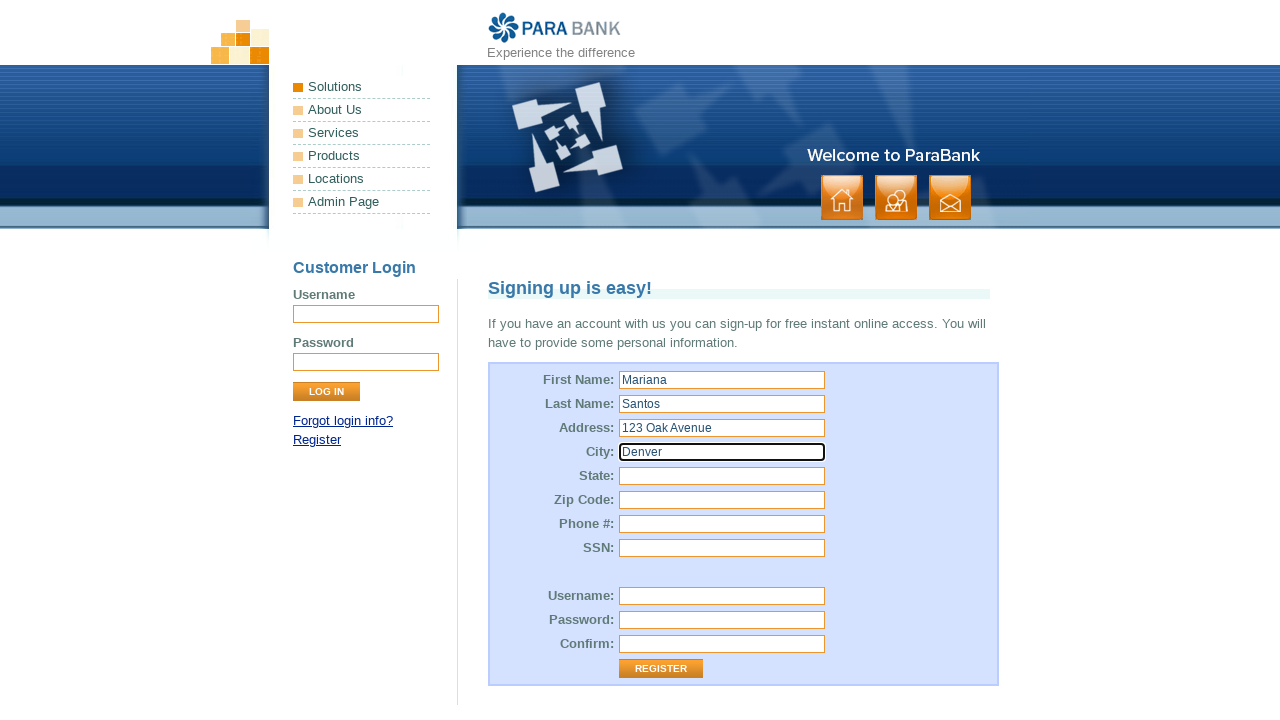

Filled state field with 'Colorado' on #customer\.address\.state
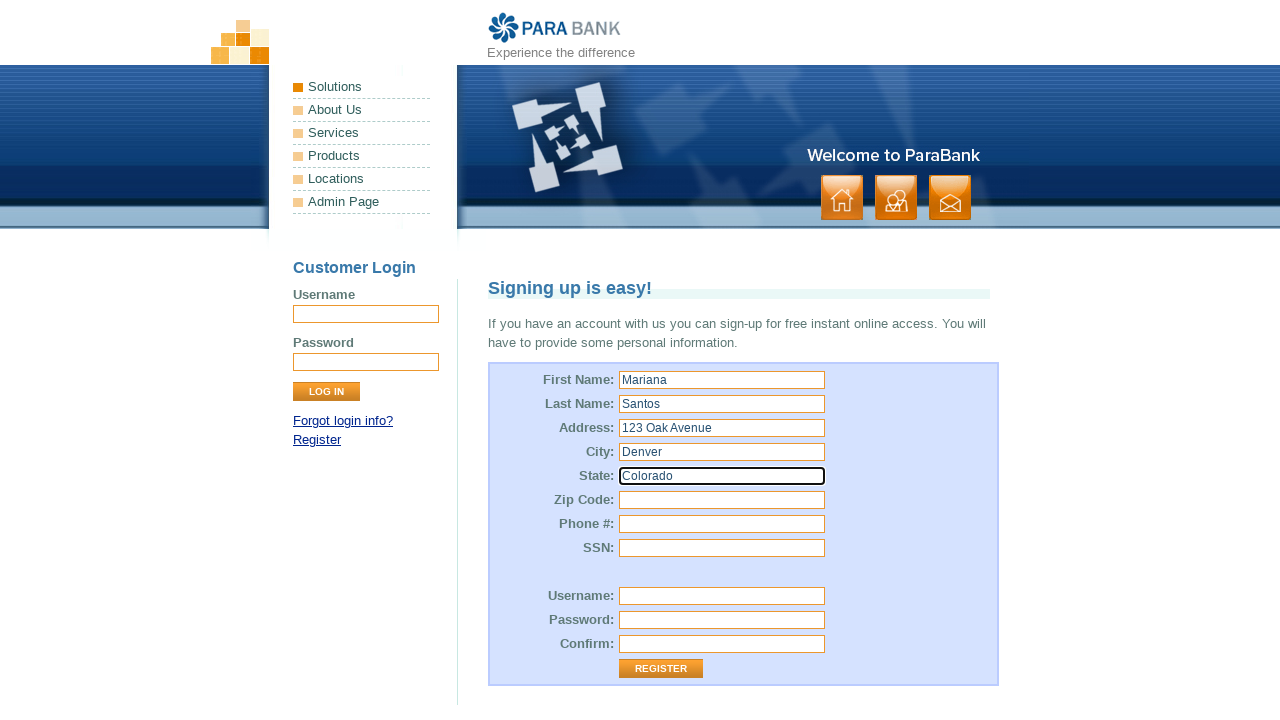

Filled zipcode field with '80202' on #customer\.address\.zipCode
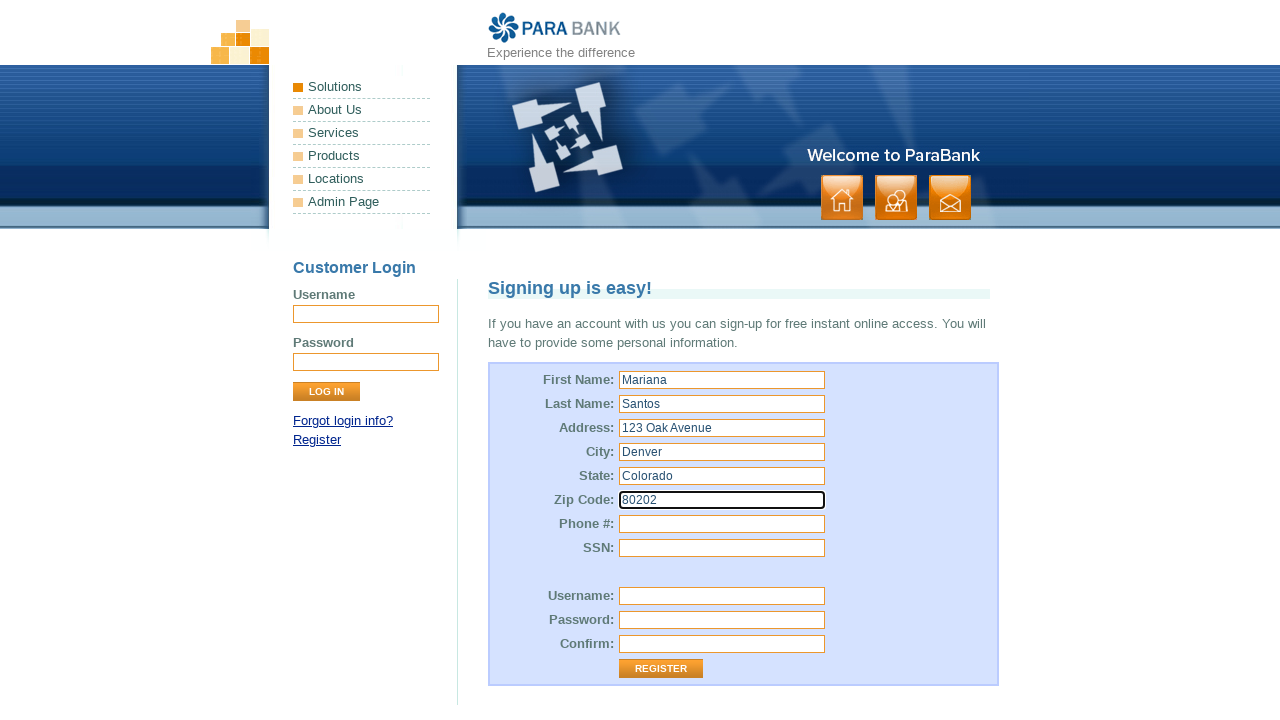

Filled phone number field with '07234 567890' on #customer\.phoneNumber
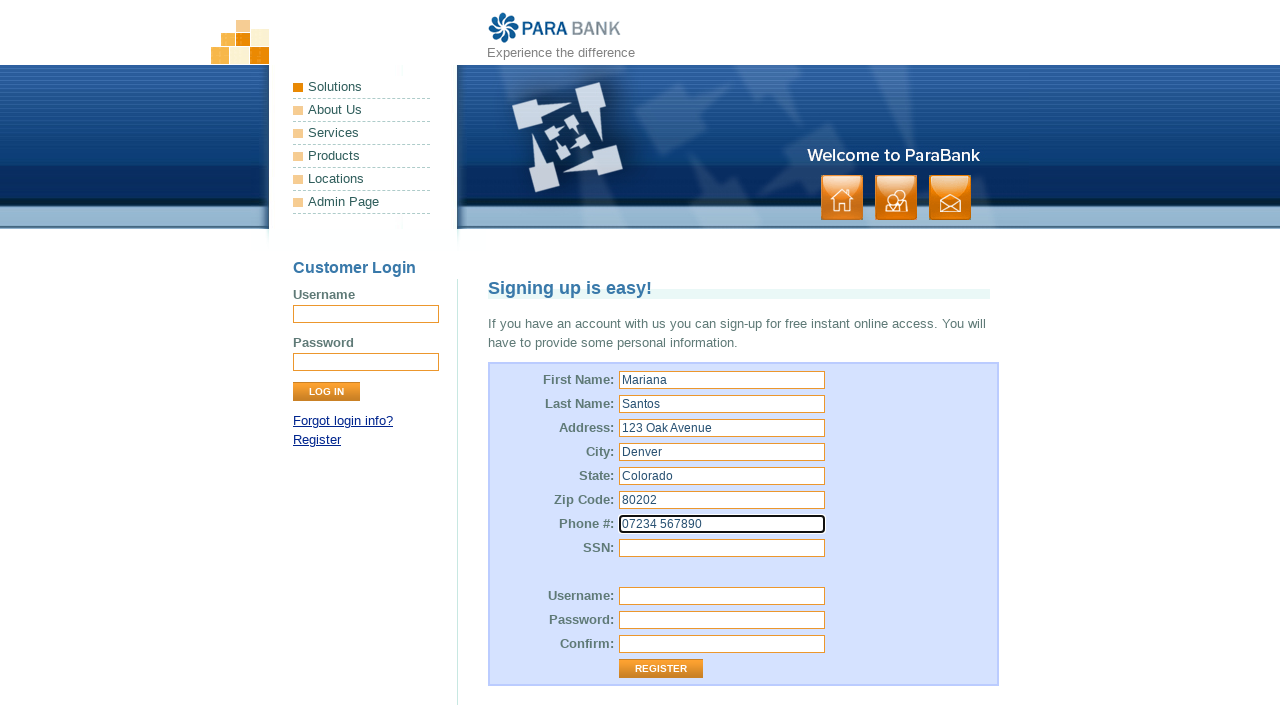

Filled SSN field with '987654321' on #customer\.ssn
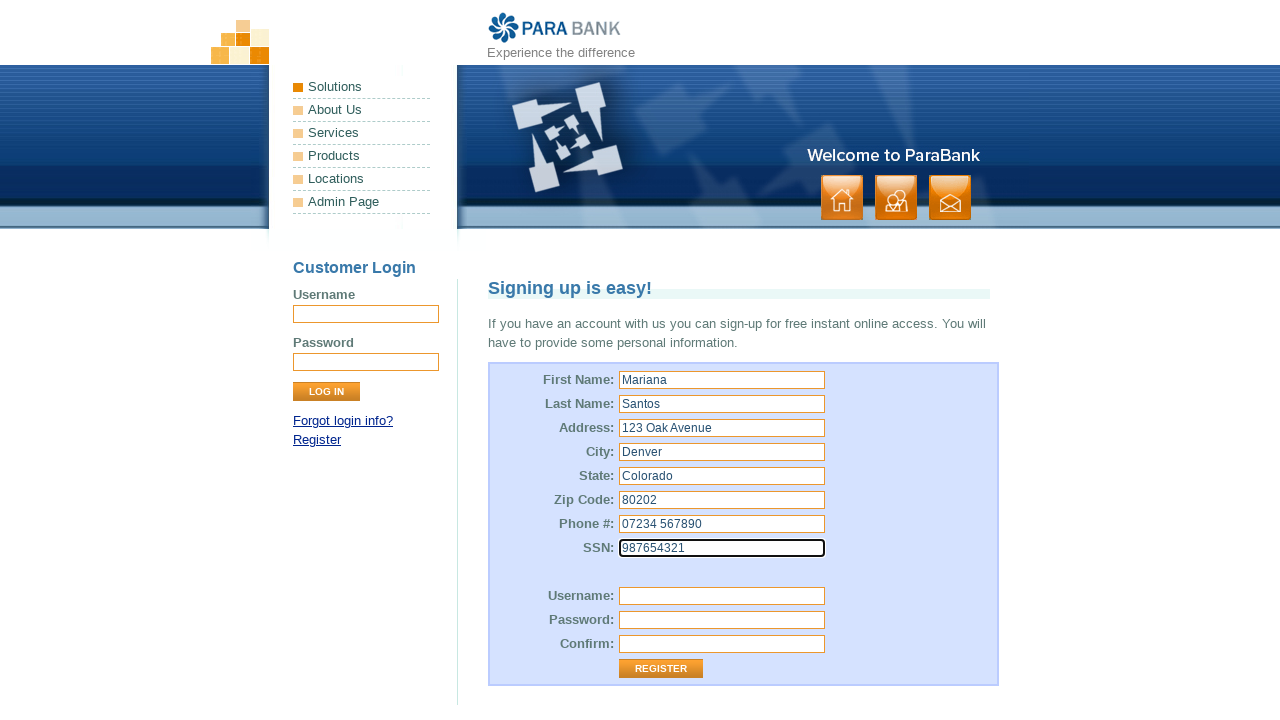

Filled username field with 'marianas2024' on #customer\.username
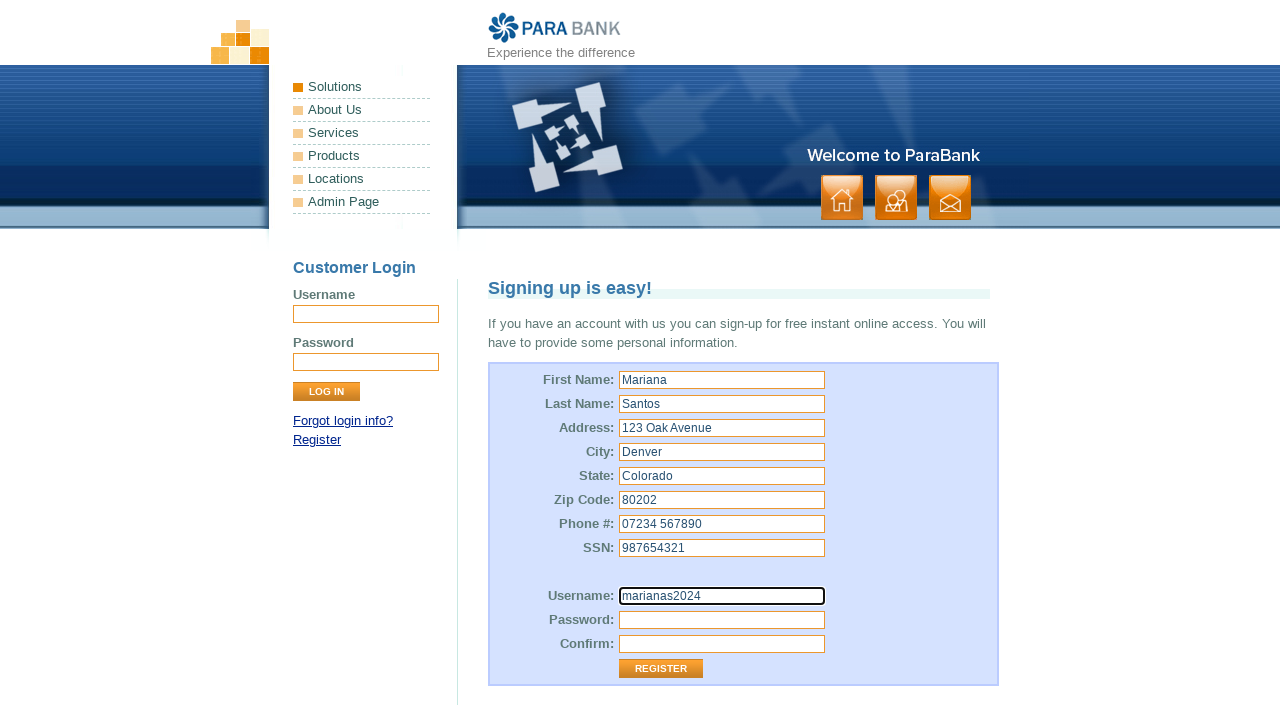

Filled password field with 'SecurePass123' on #customer\.password
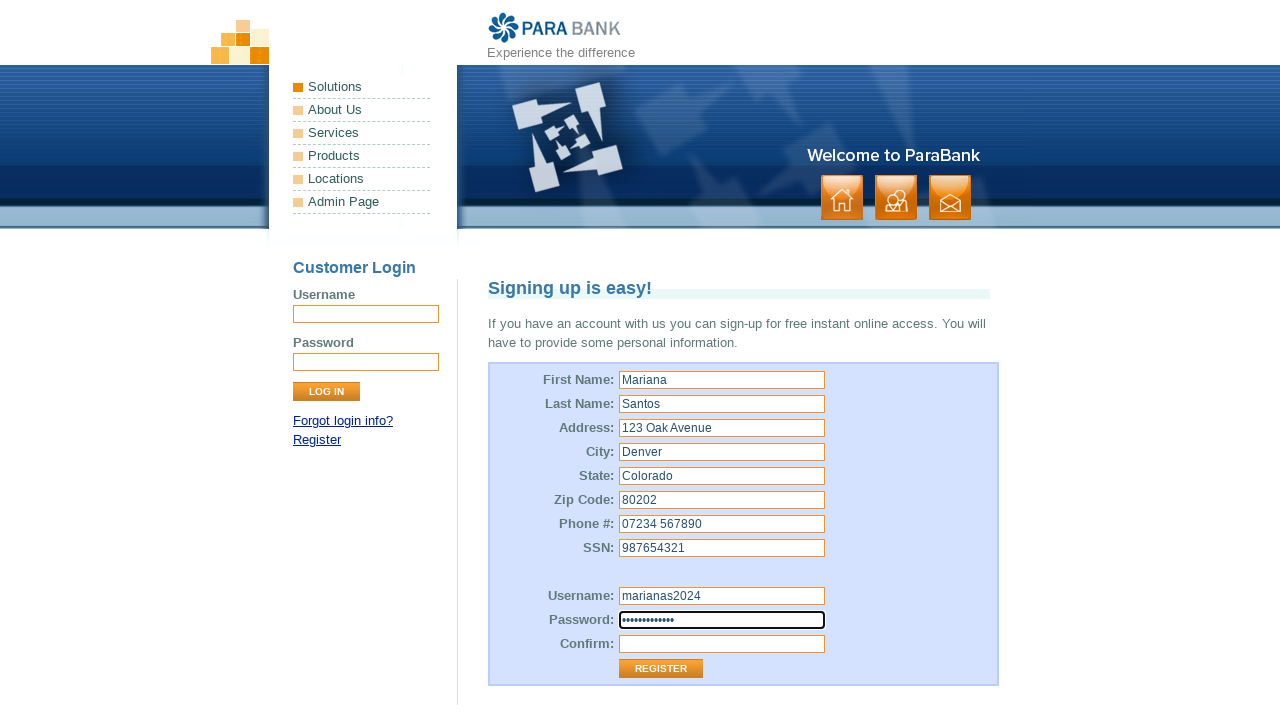

Filled repeated password field with 'SecurePass123' on #repeatedPassword
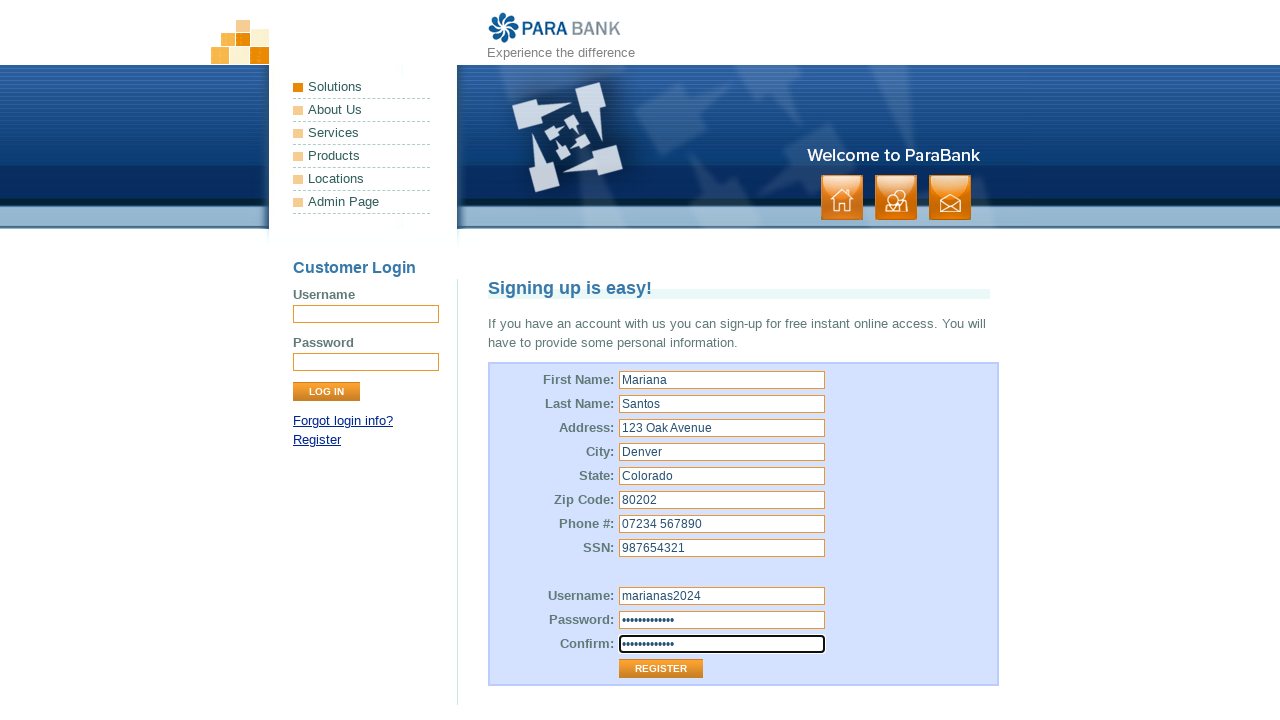

Clicked Register button to submit form at (661, 669) on input[type='submit'][value='Register']
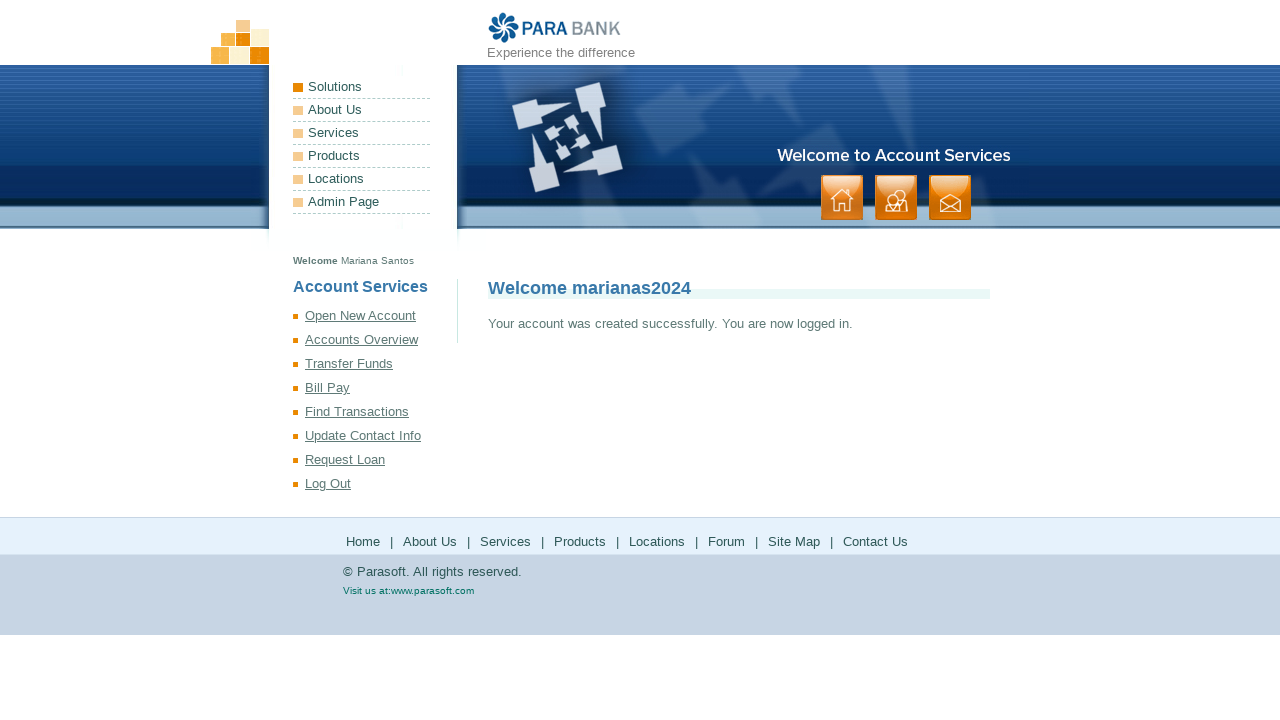

Registration completed successfully - Log Out button appeared
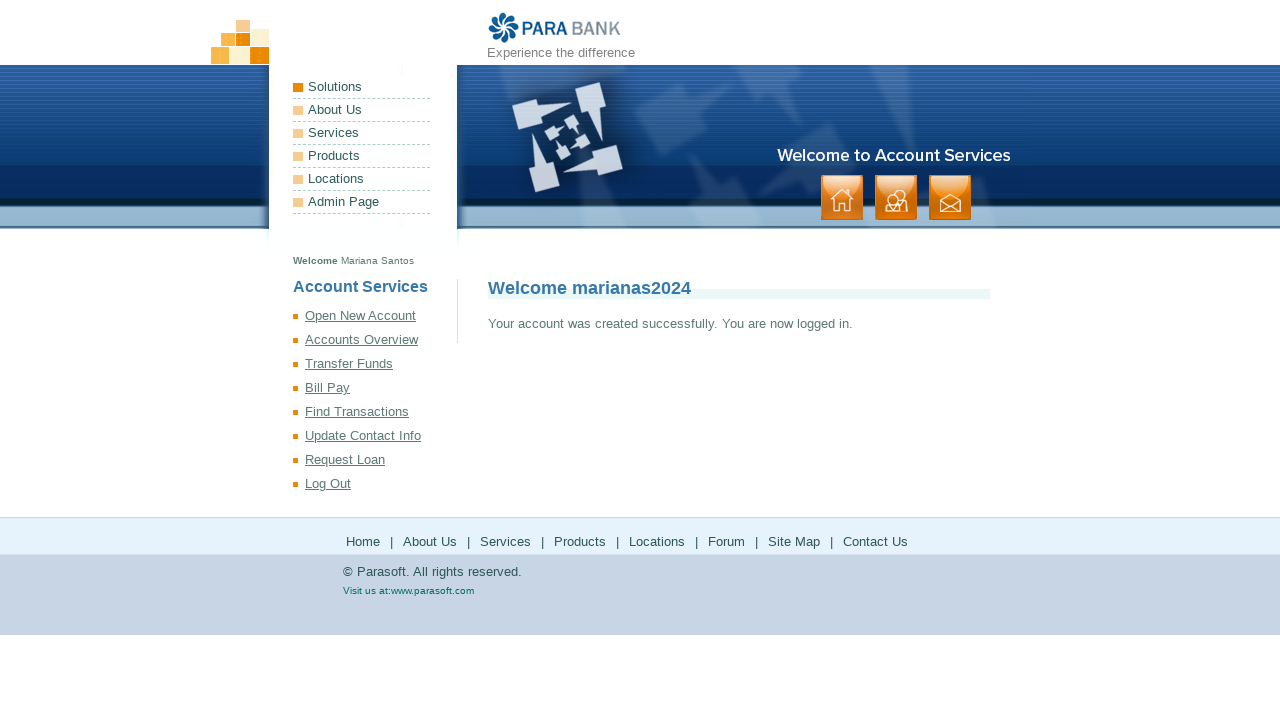

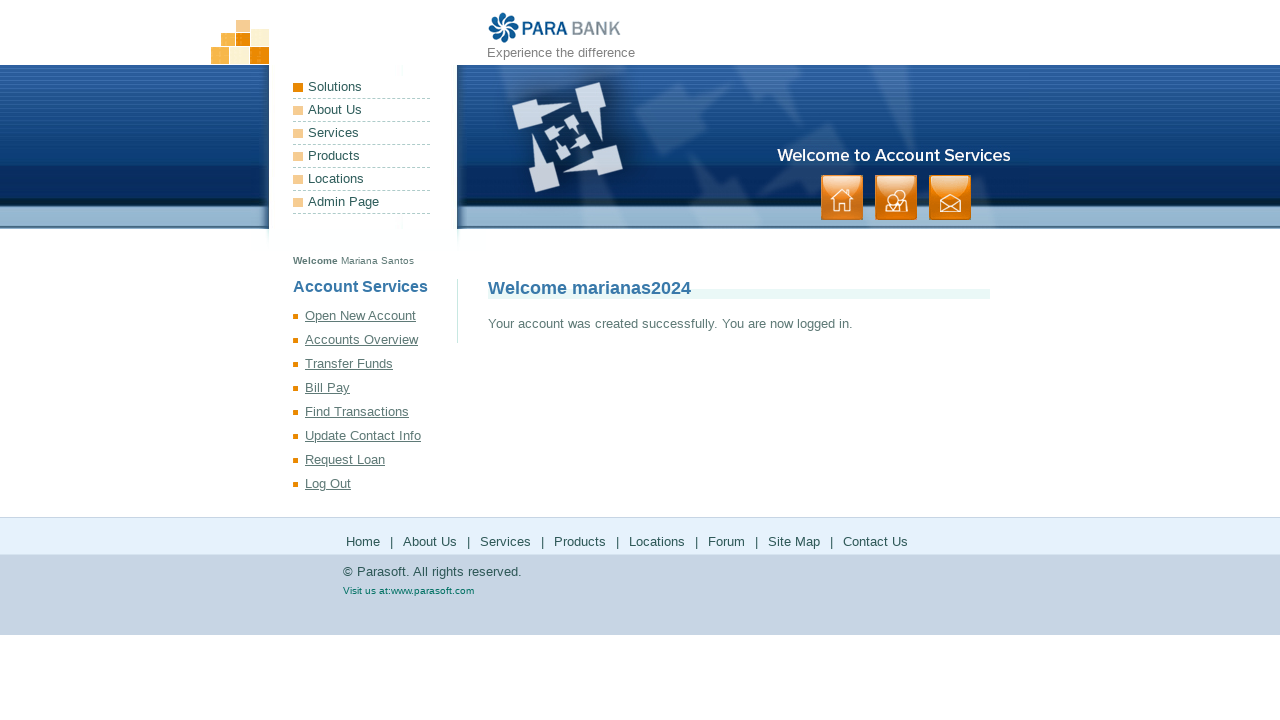